Tests drag and drop functionality on jQueryUI demo page by dragging an element and dropping it onto a target element within an iframe

Starting URL: https://jqueryui.com/droppable/

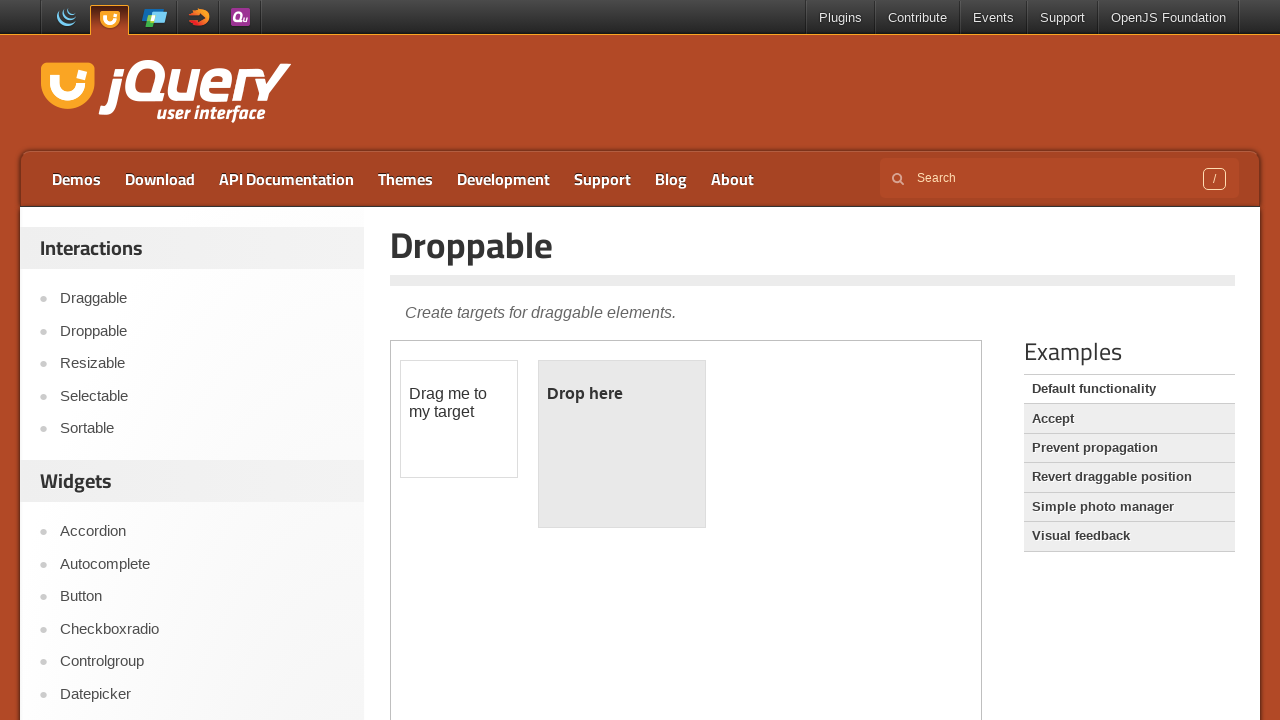

Located the demo iframe
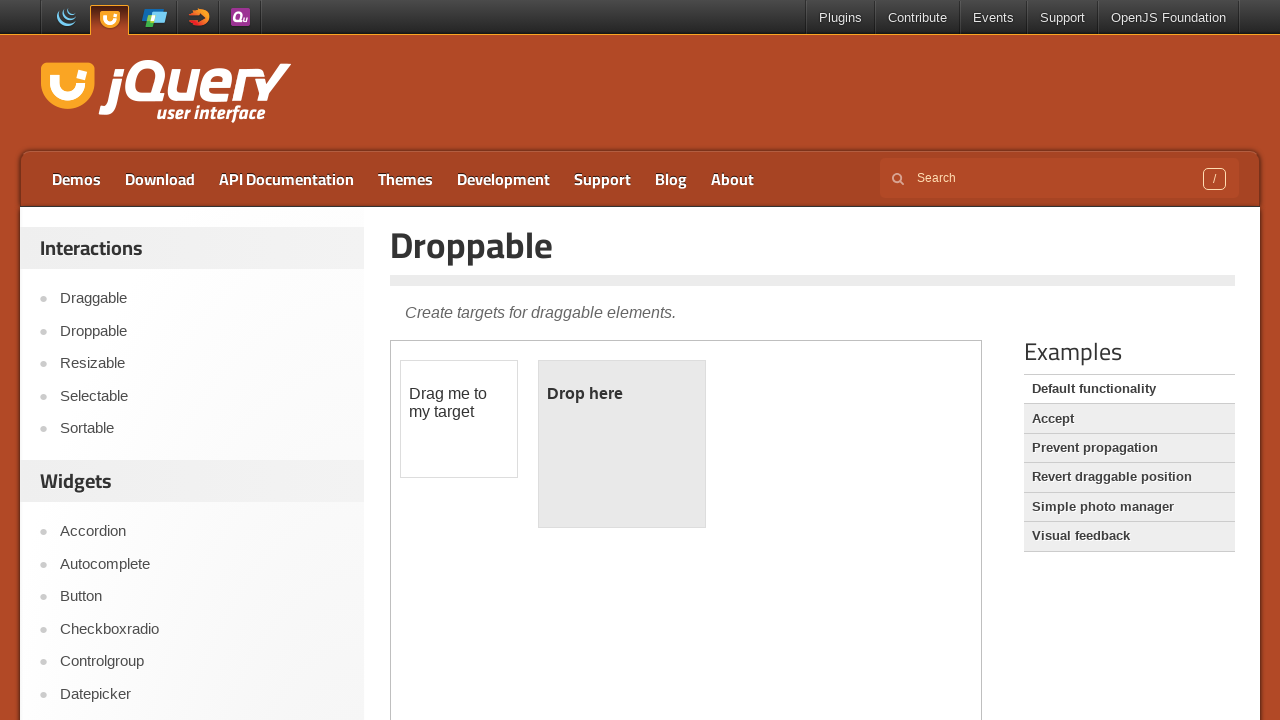

Located the draggable element
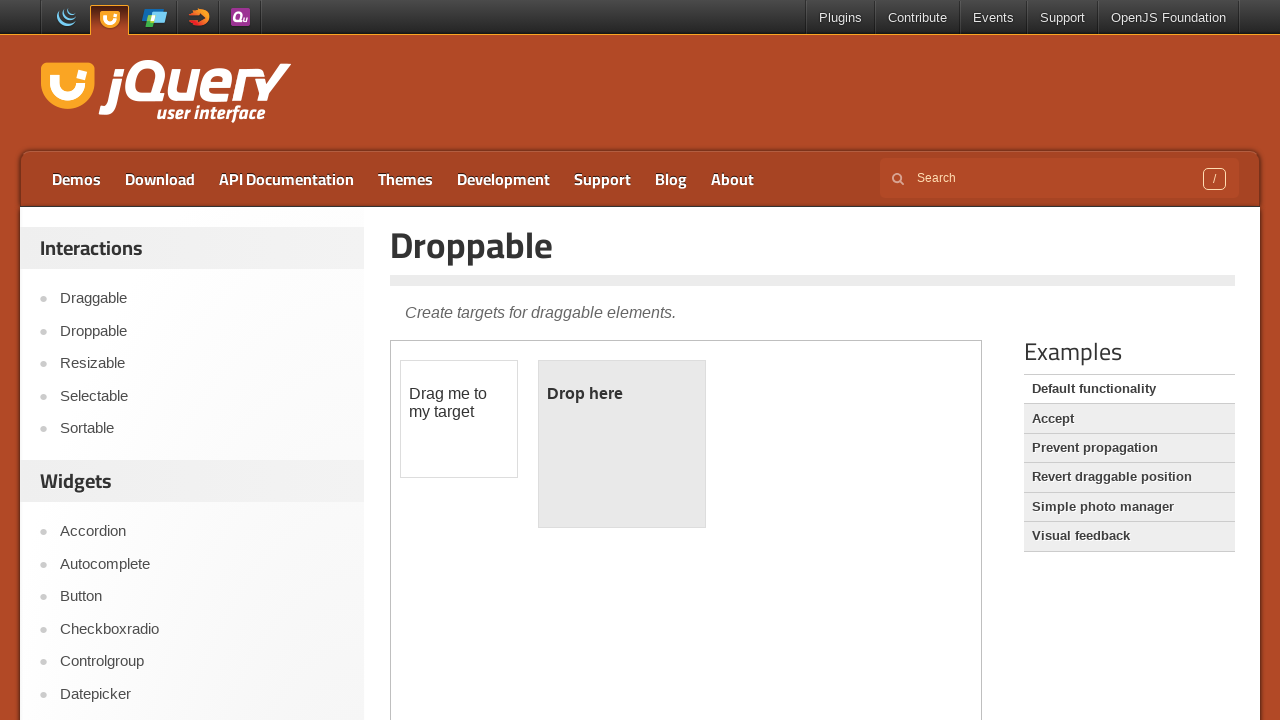

Located the droppable target element
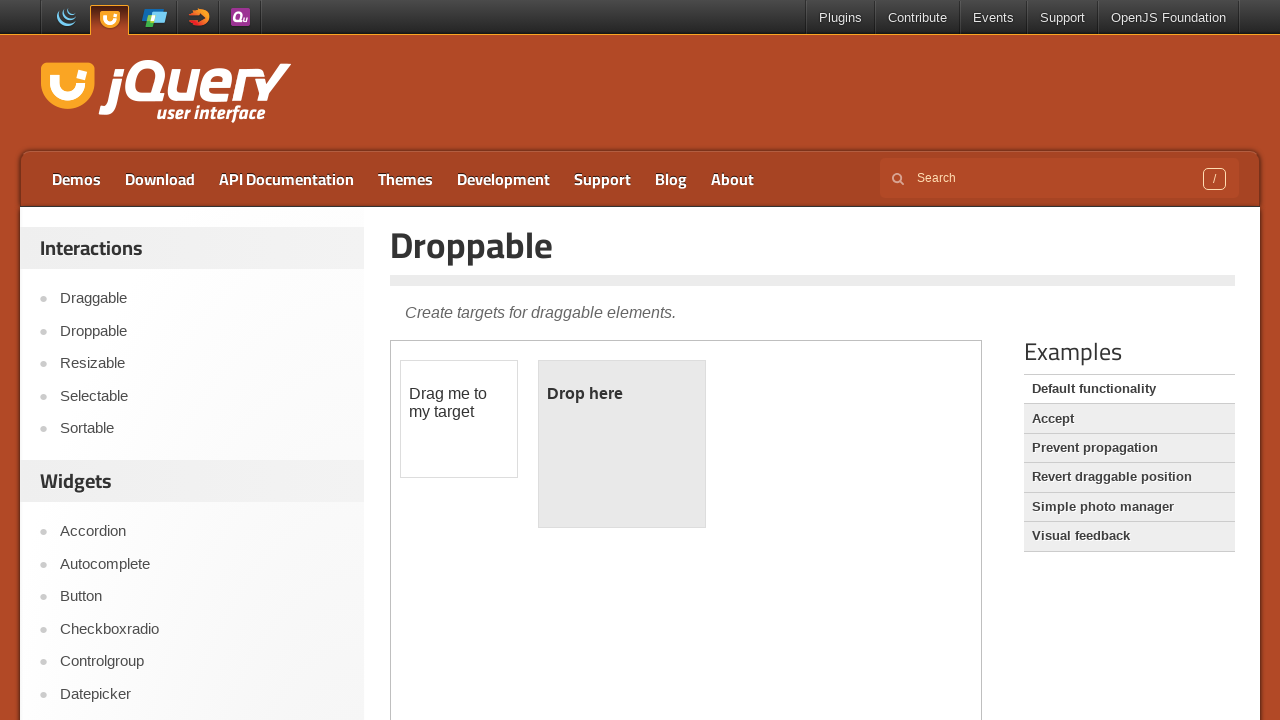

Dragged element and dropped it onto the target at (622, 444)
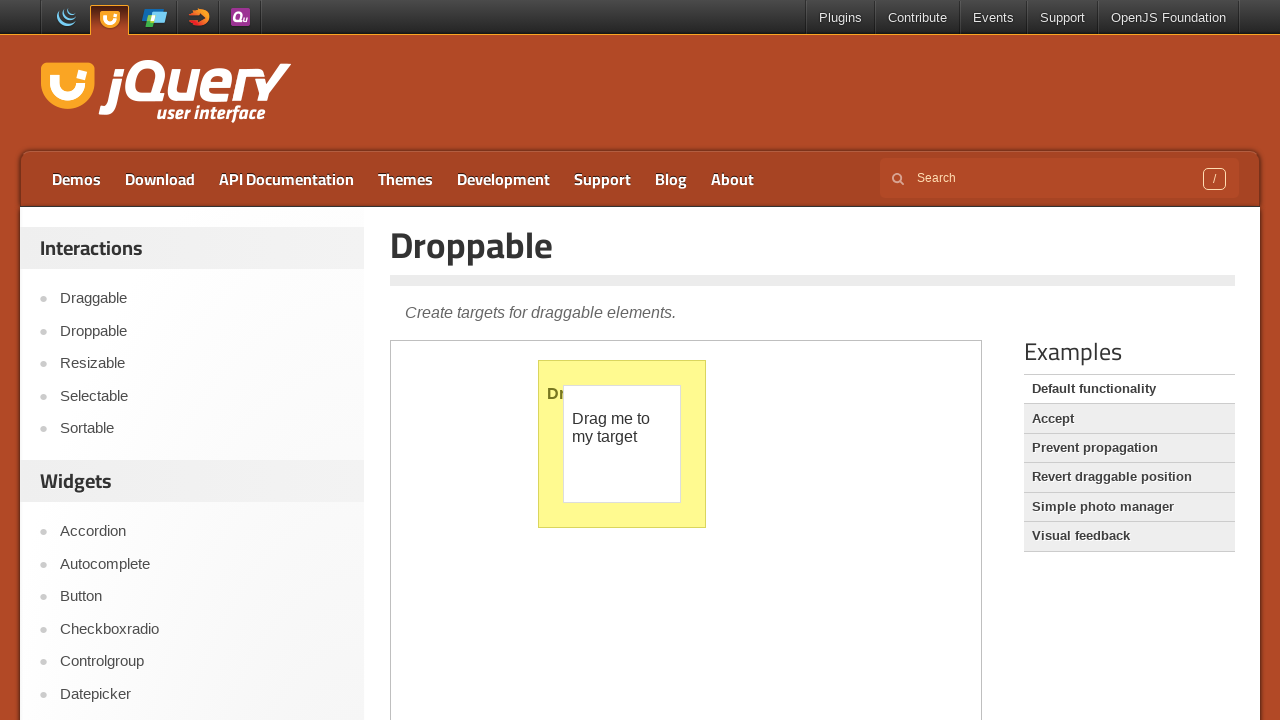

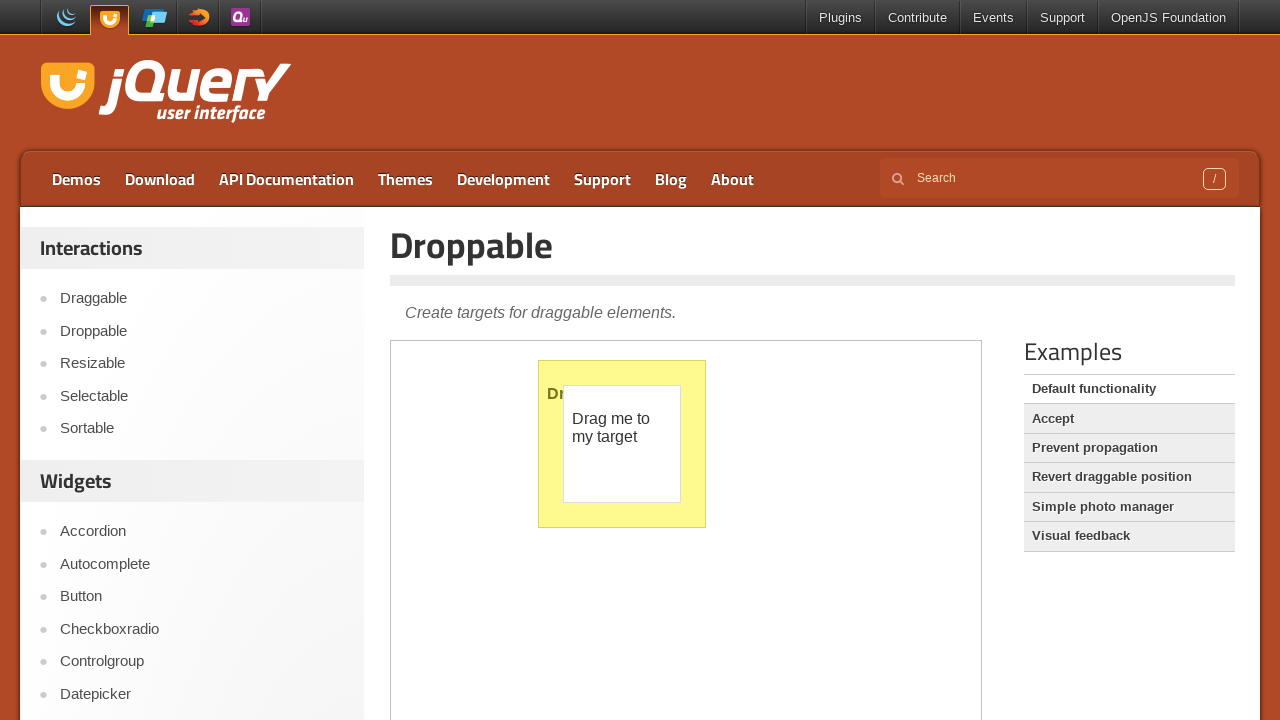